Tests opening a new browser tab, navigating to a different URL in that tab, and verifying that two pages exist in the context.

Starting URL: https://the-internet.herokuapp.com/windows

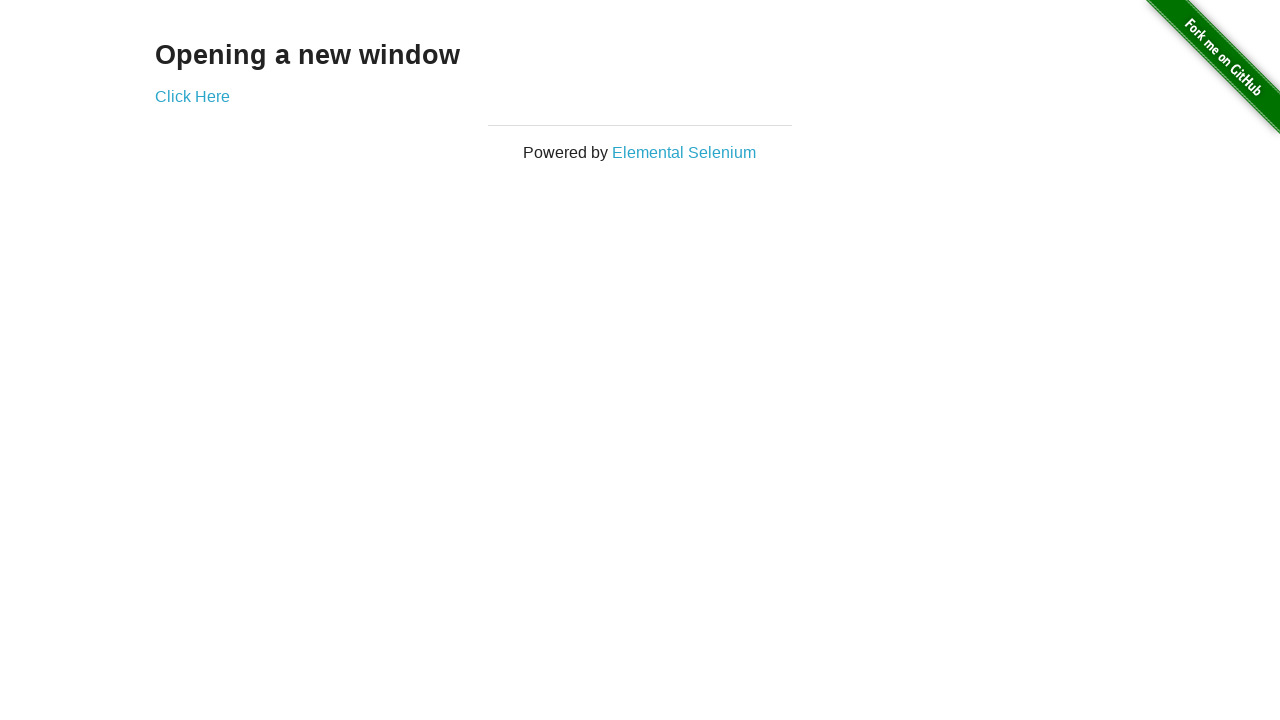

Opened a new tab in the browser context
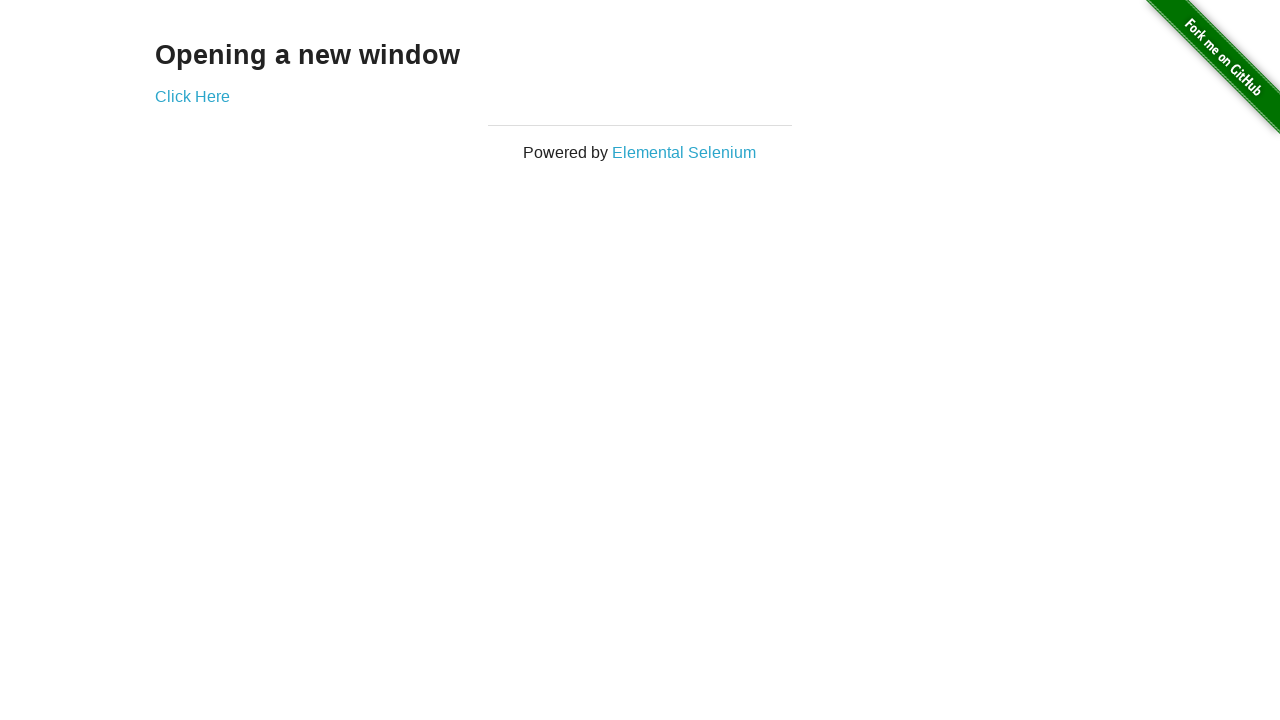

Navigated to https://the-internet.herokuapp.com/typos in the new tab
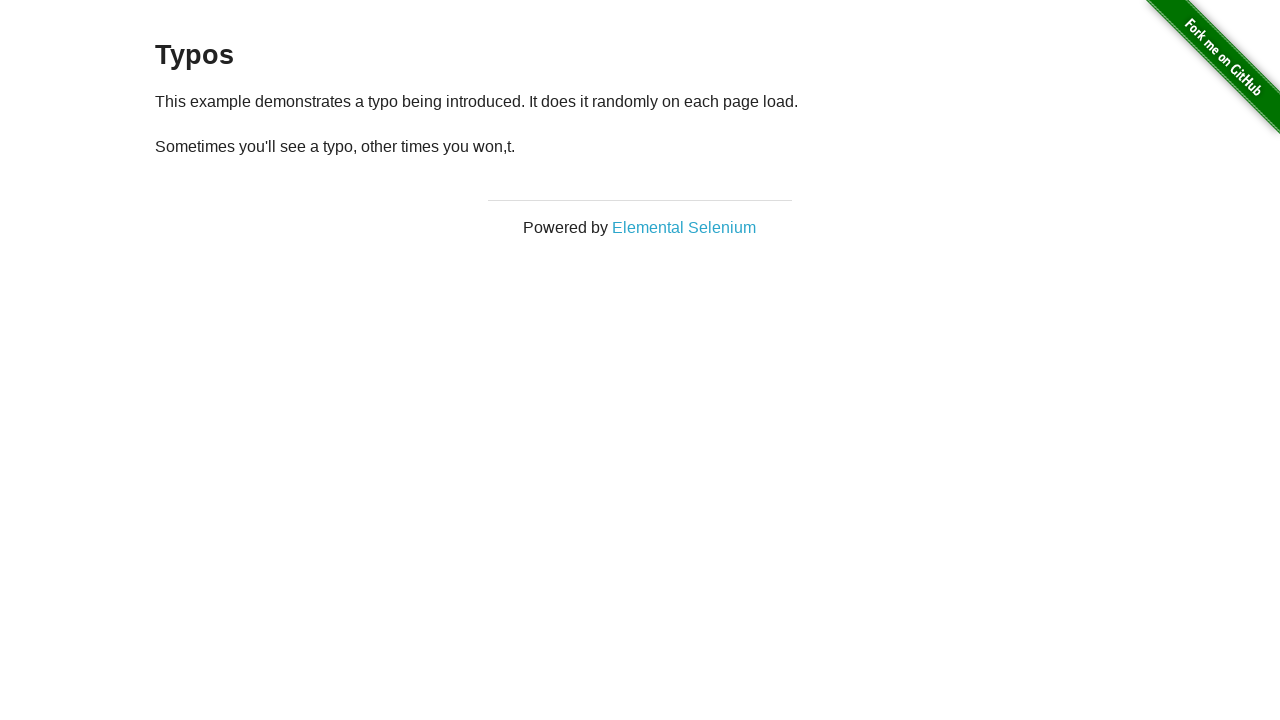

Verified that 2 pages exist in the context
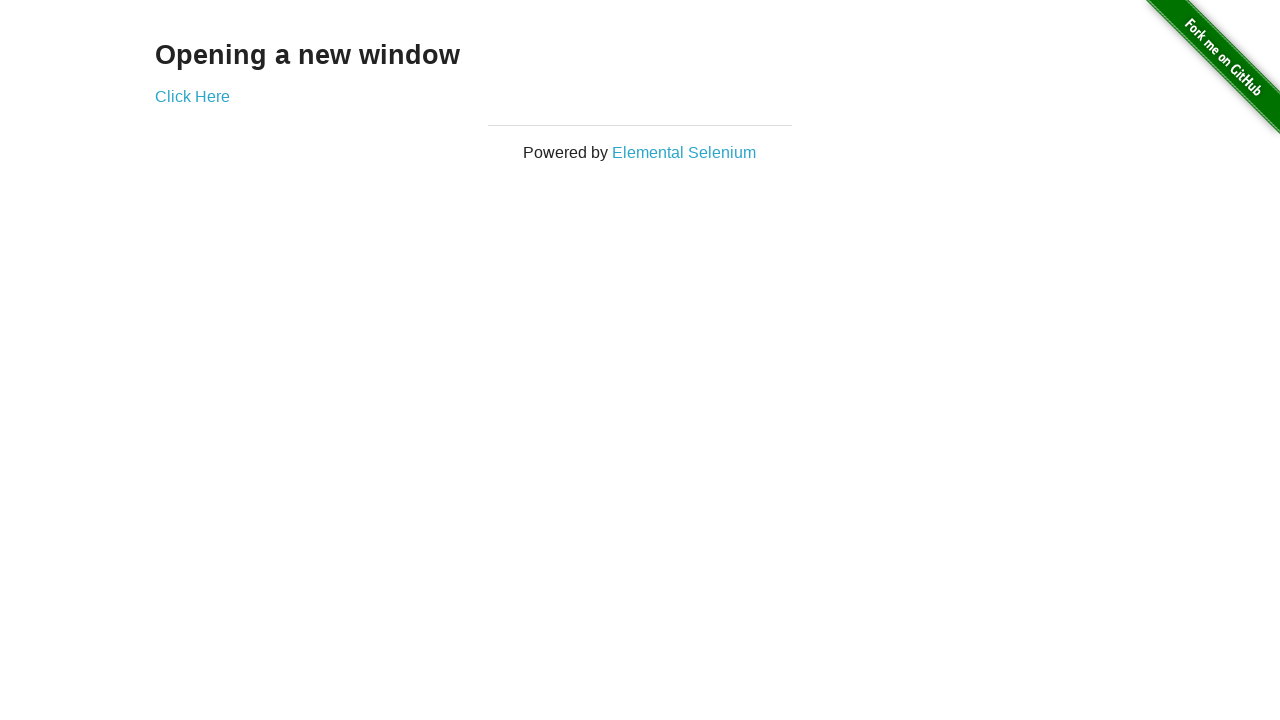

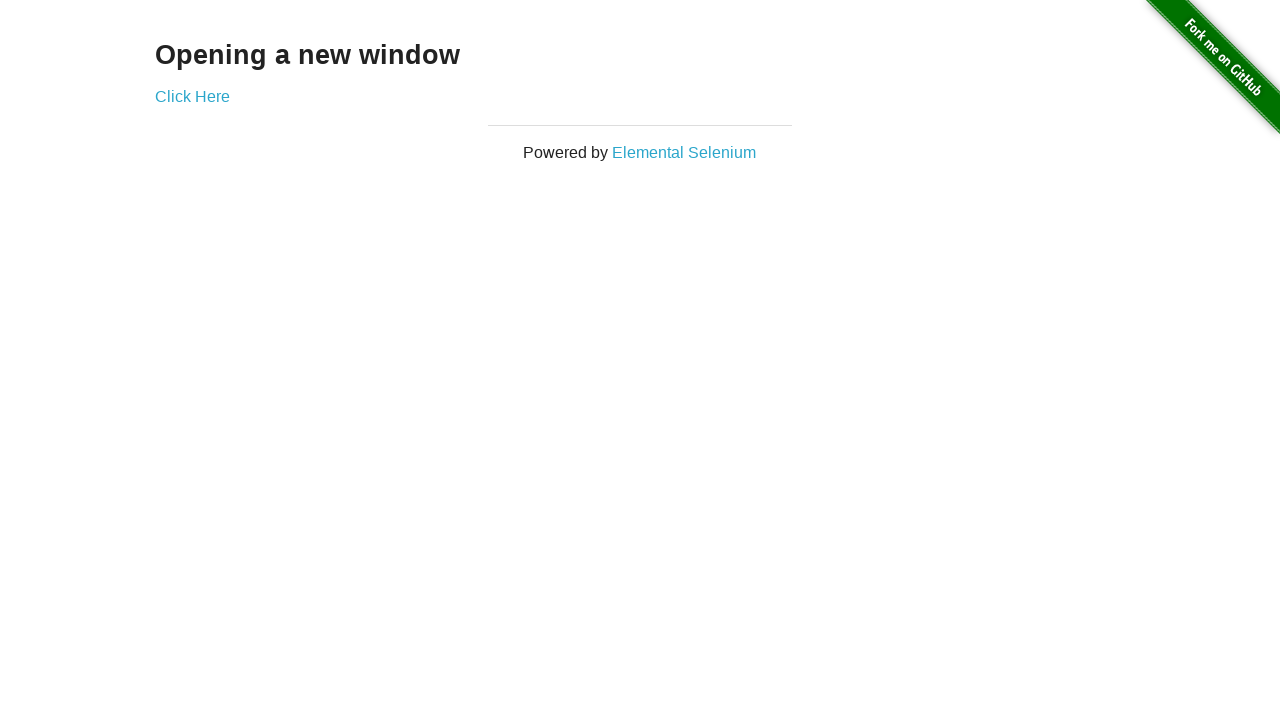